Verifies the state and city selection area is visible on the form (documenting a defect)

Starting URL: https://demoqa.com/automation-practice-form

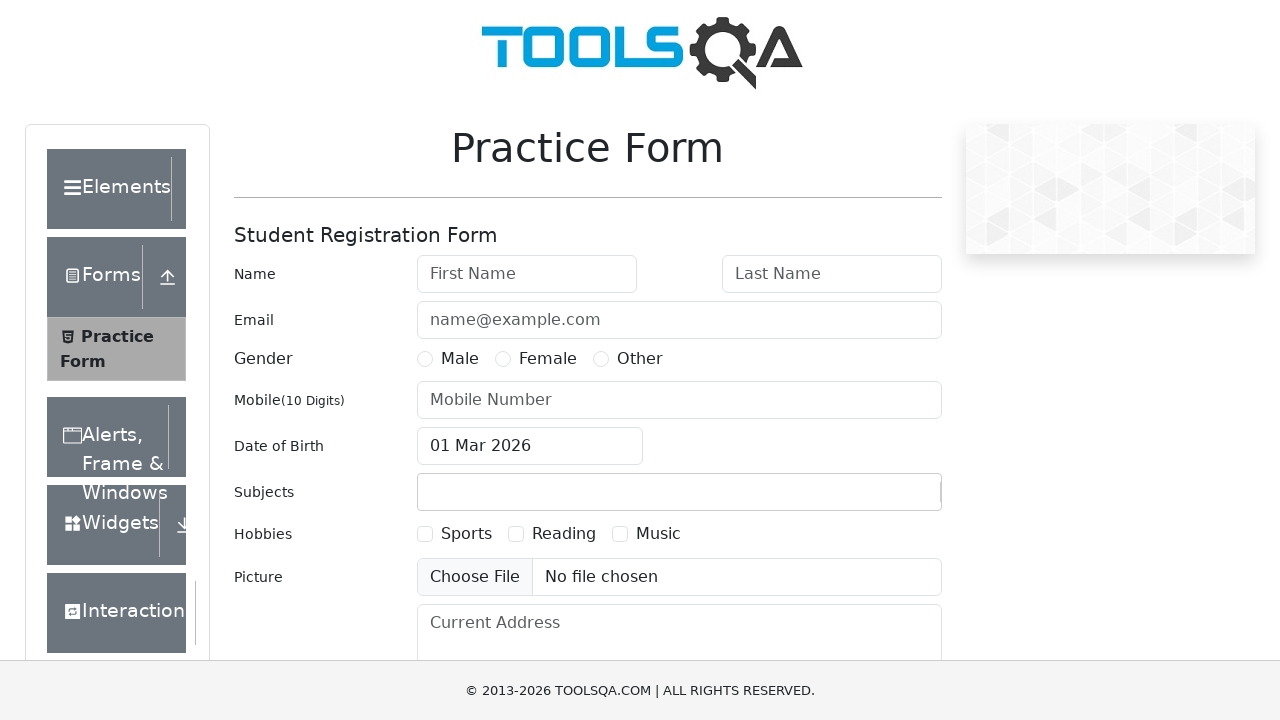

Waited for state dropdown to be visible
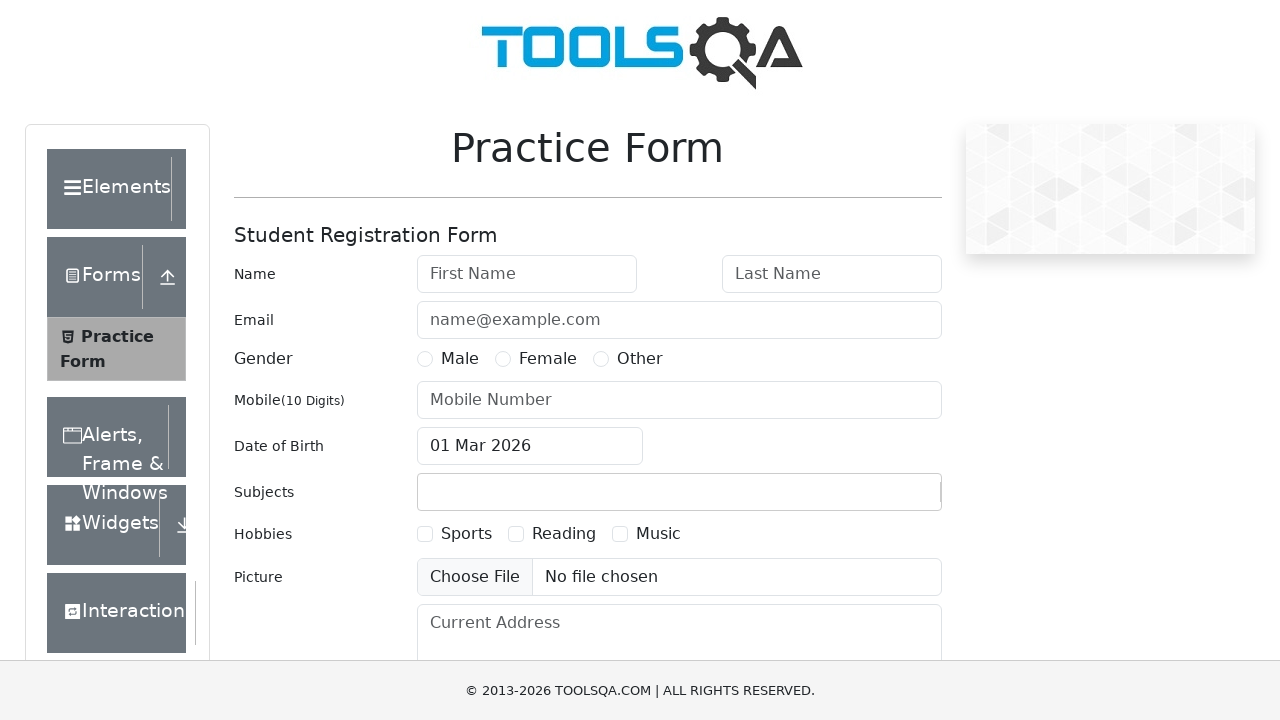

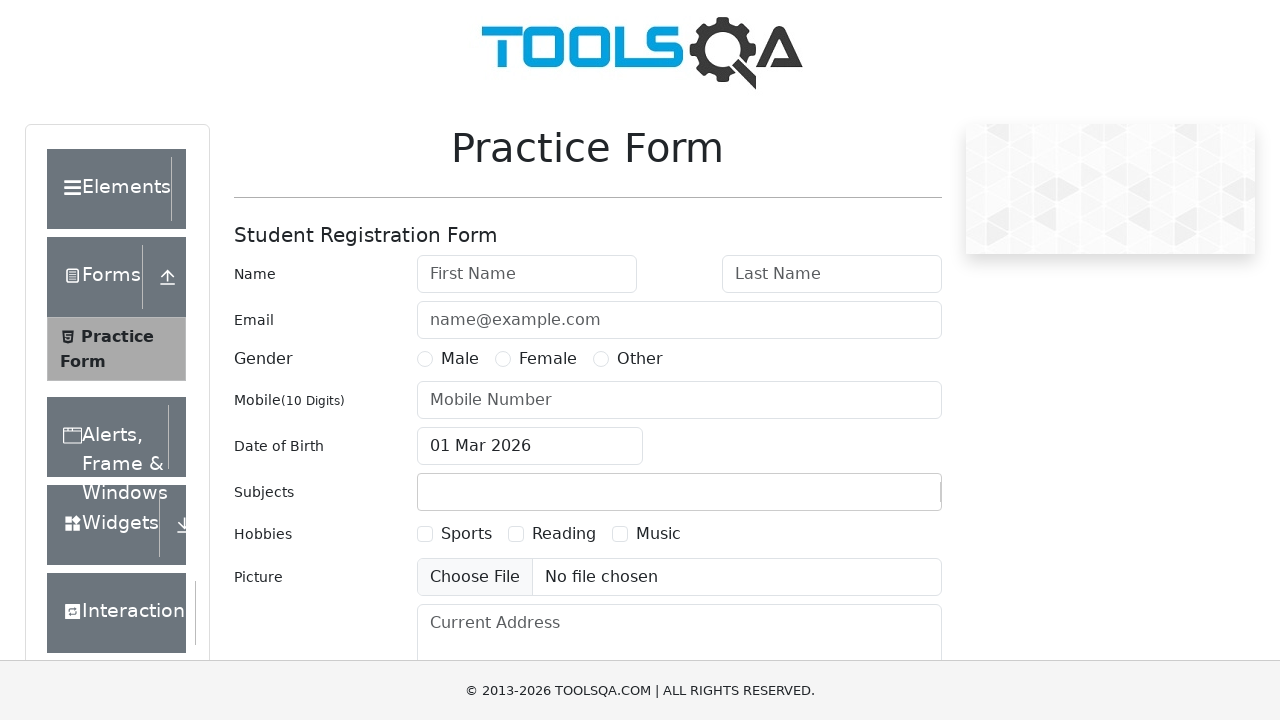